Tests relative CSS selector :below by locating a link element that is positioned below the text "Joe.Root"

Starting URL: https://selectorshub.com/xpath-practice-page/

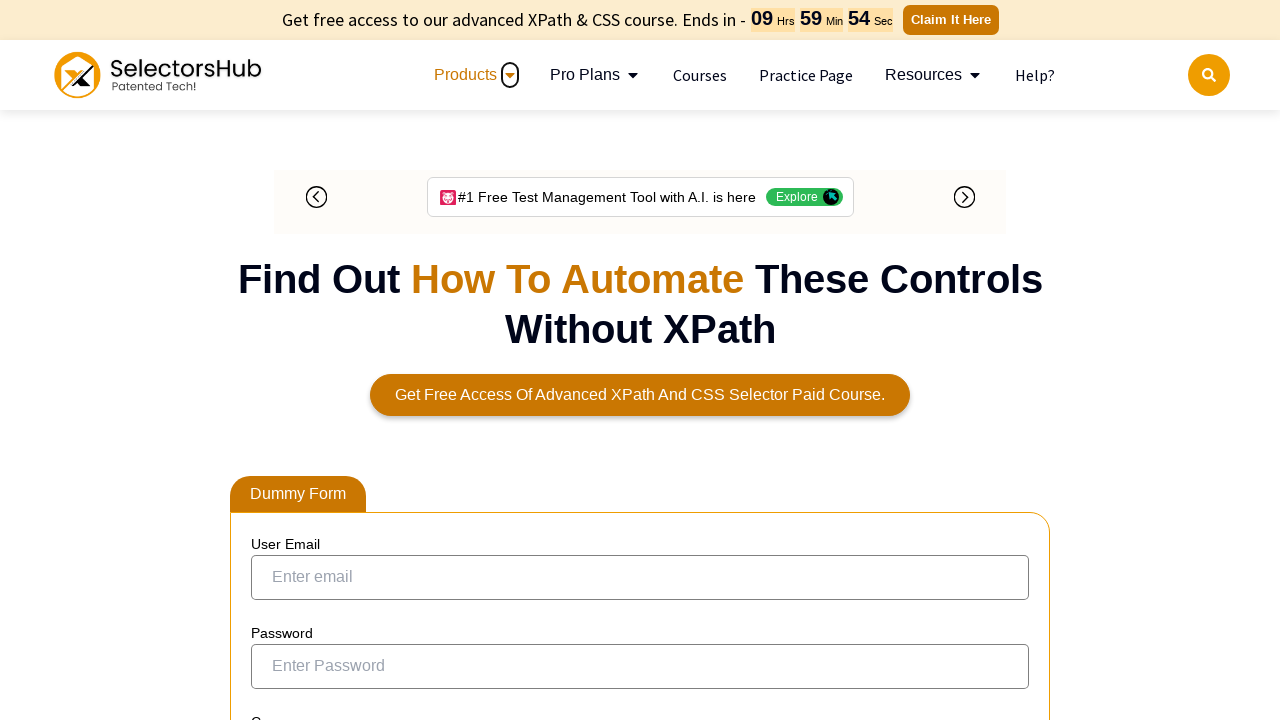

Located link element positioned below 'Joe.Root' text using :below selector
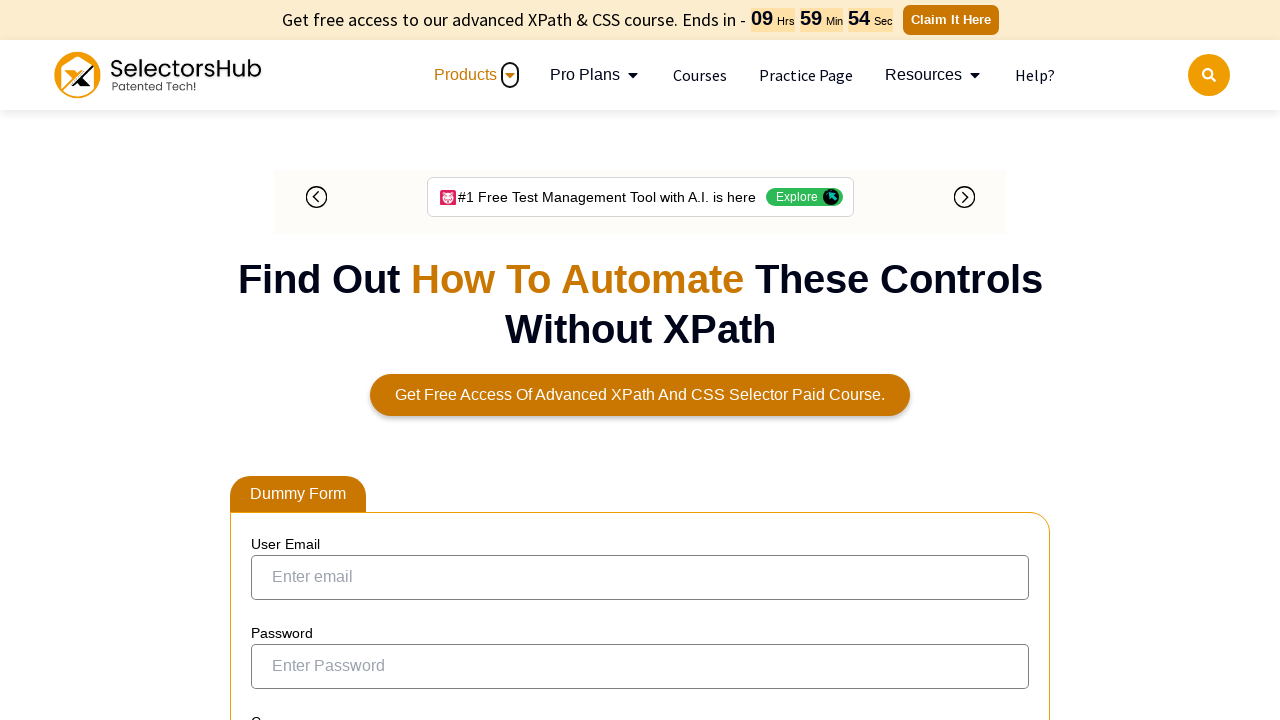

Waited for first link below 'Joe.Root' to be ready
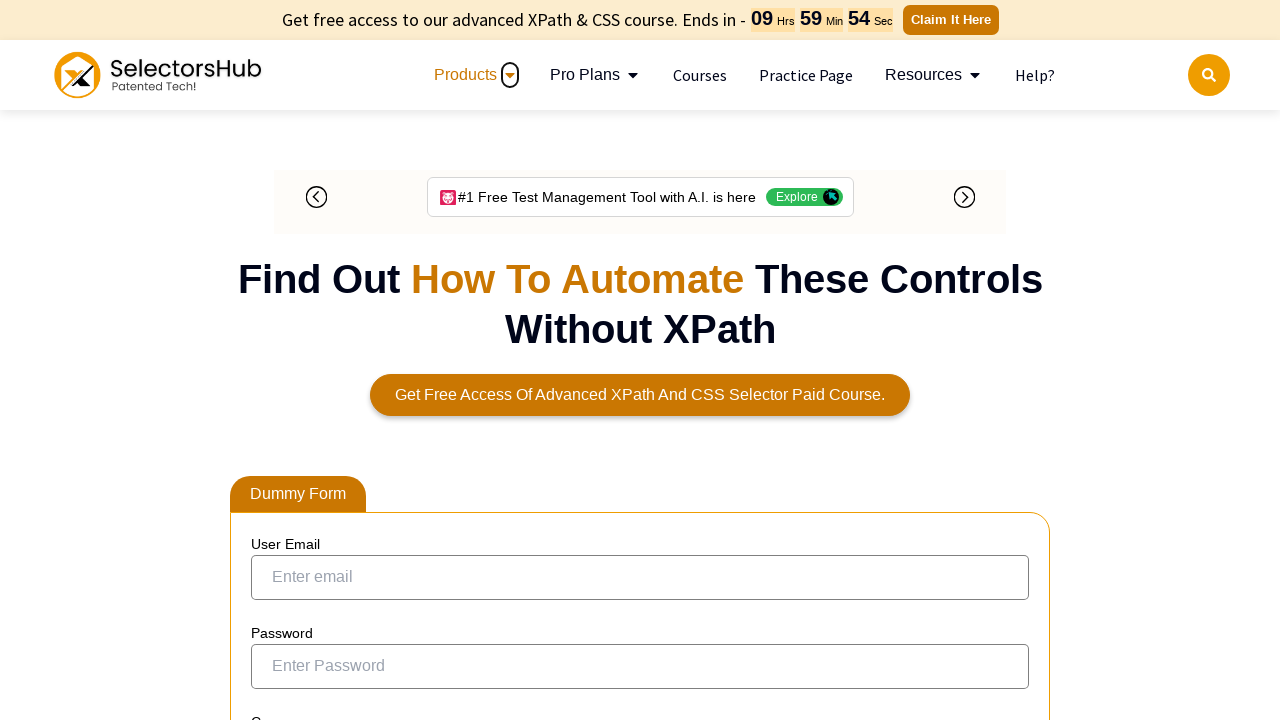

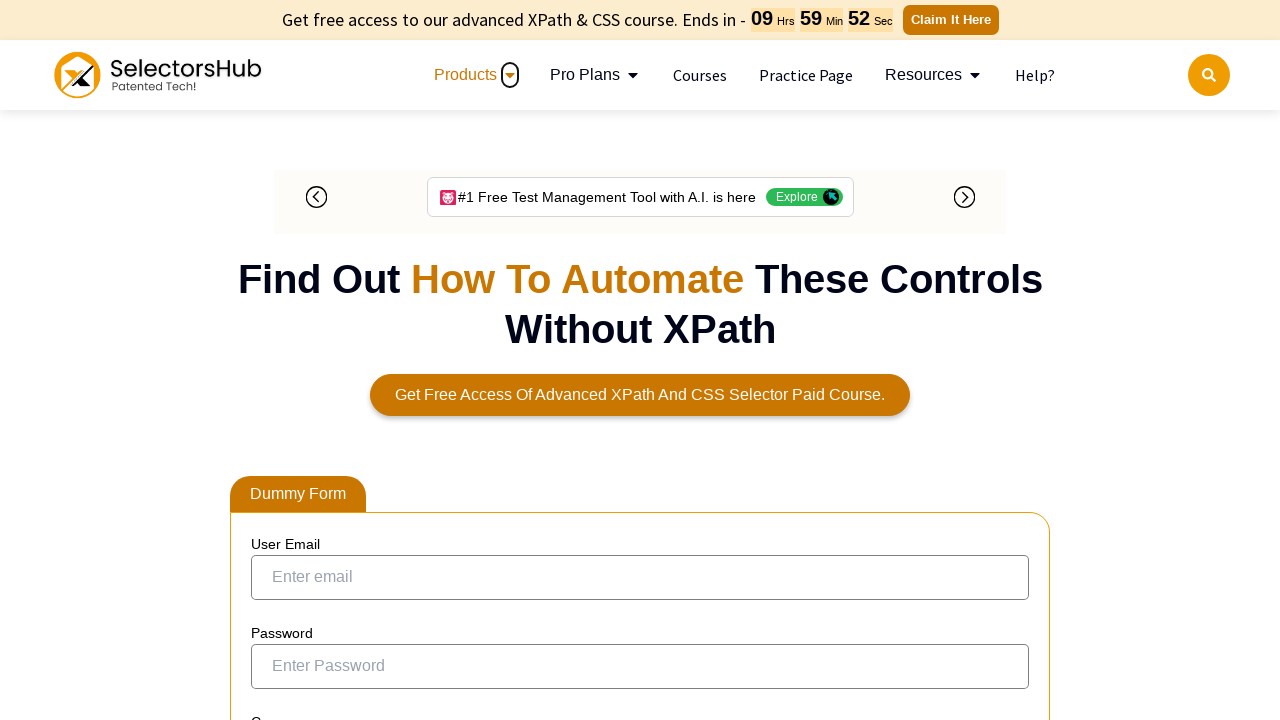